Tests right-click context menu functionality by right-clicking an element, hovering over menu items, and clicking to dismiss with alert

Starting URL: http://swisnl.github.io/jQuery-contextMenu/demo.html

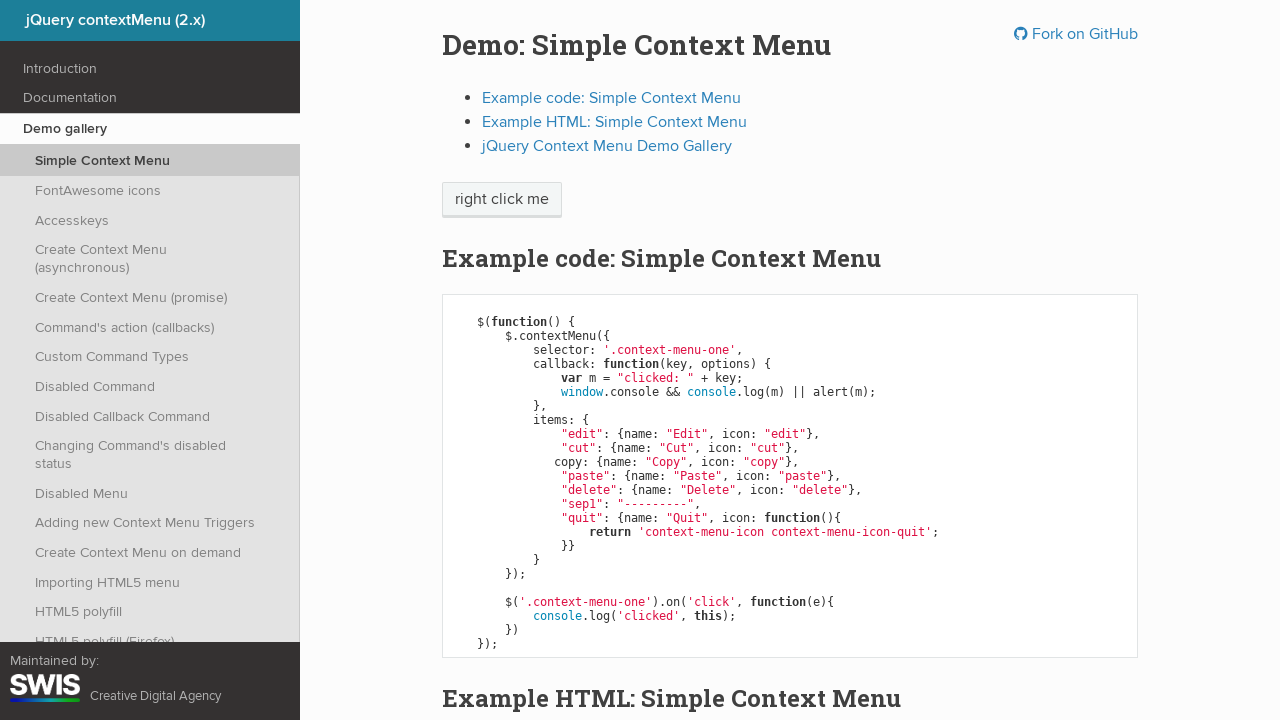

Right-clicked on context menu button at (502, 200) on //span[@class='context-menu-one btn btn-neutral']
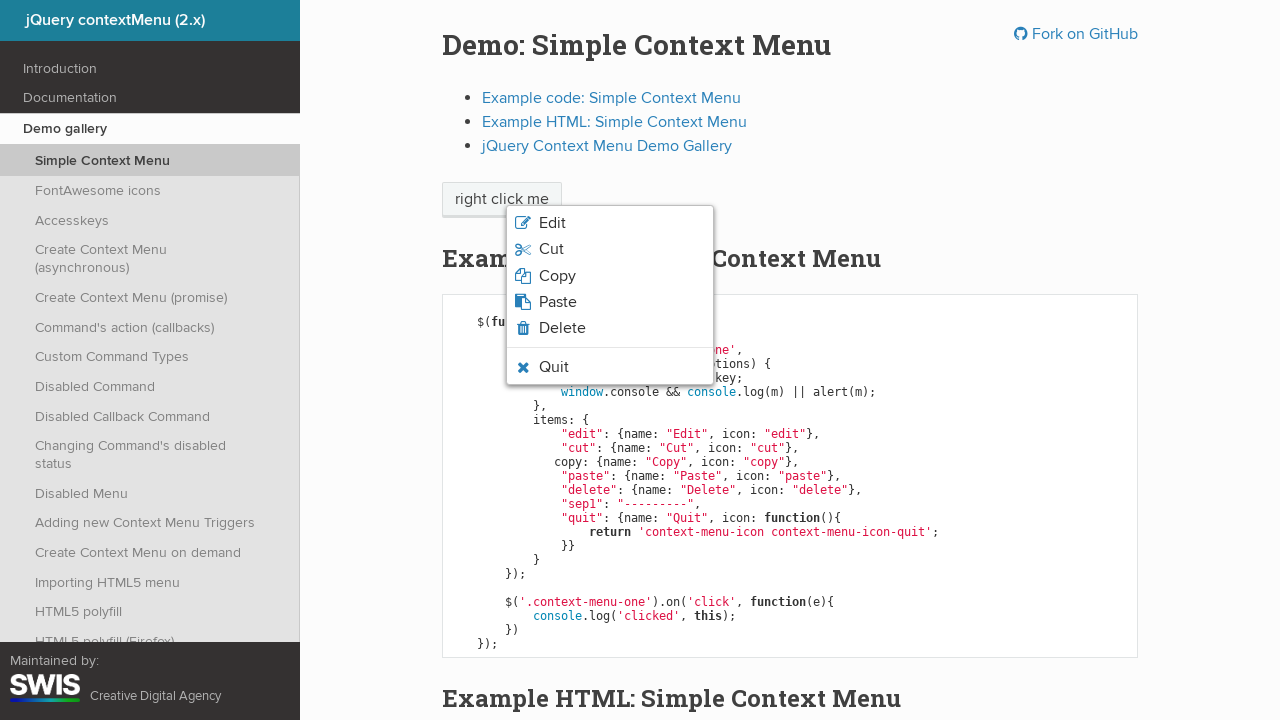

Hovered over quit option in context menu at (610, 367) on li.context-menu-icon-quit
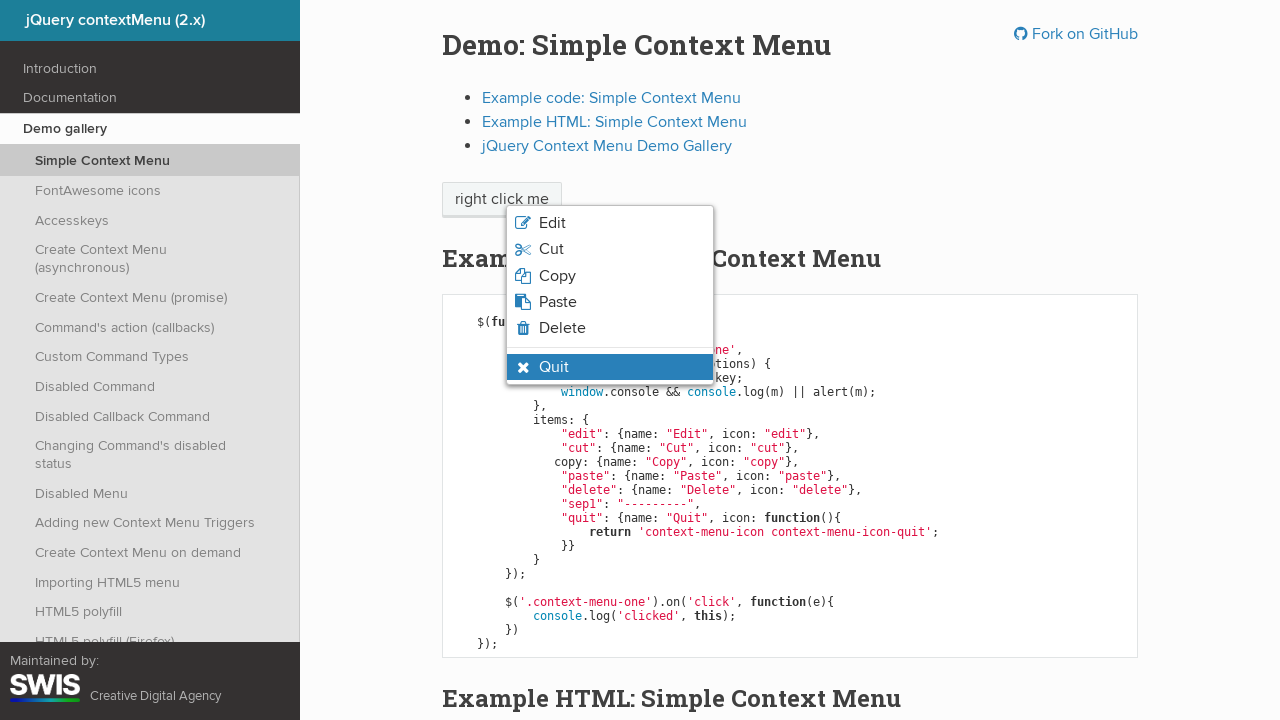

Clicked quit option from context menu at (610, 367) on li.context-menu-icon-quit
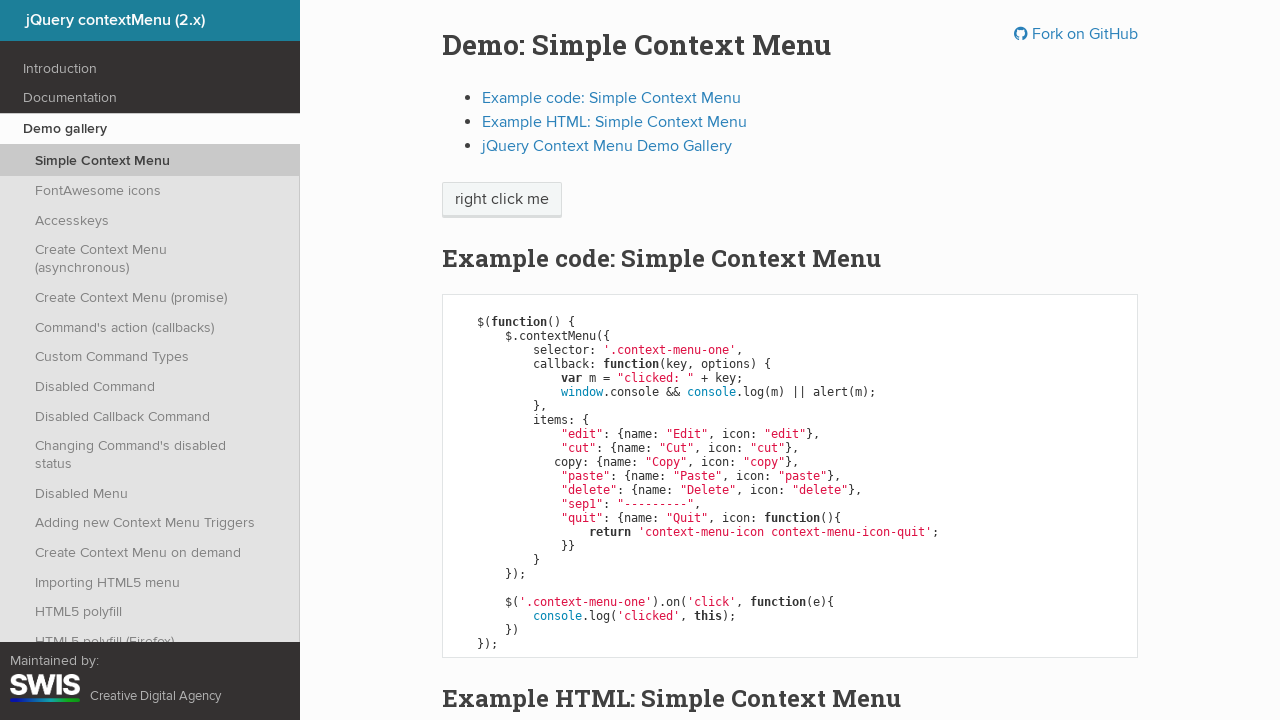

Set up alert dialog handler to accept alerts
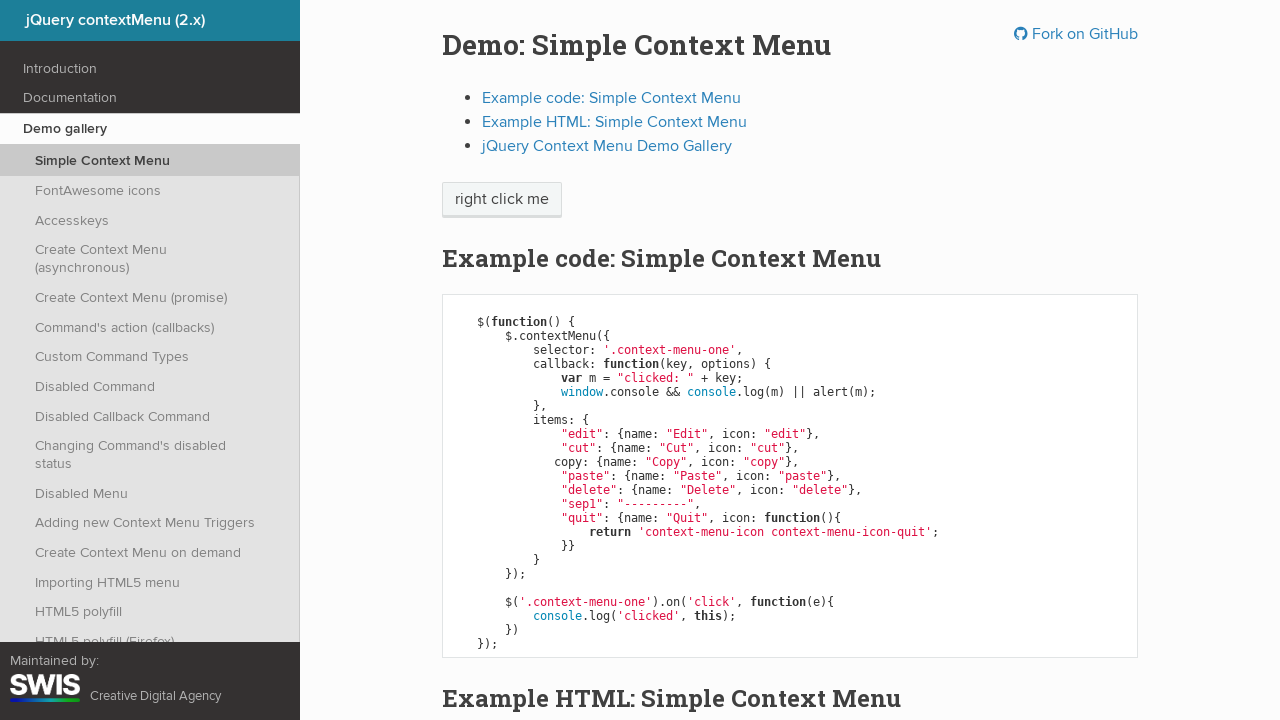

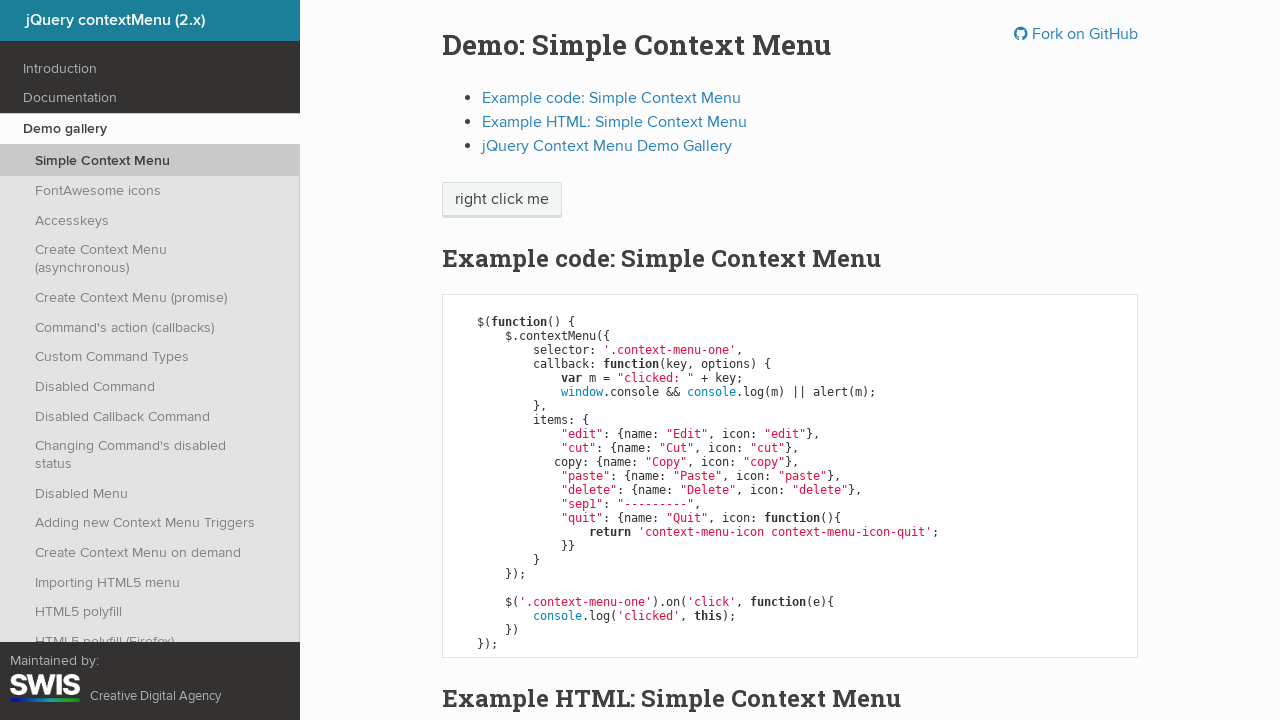